Clicks on the sign-in link on Rediff.com homepage

Starting URL: https://rediff.com

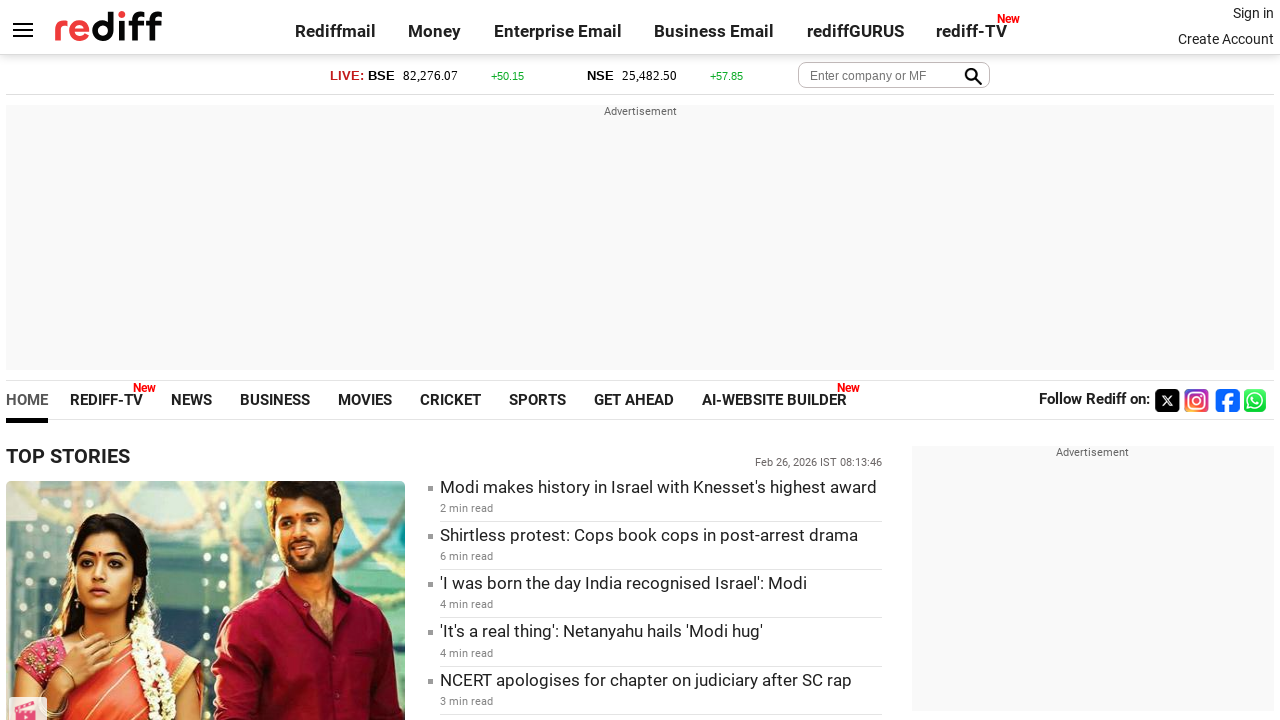

Clicked on the sign-in link on Rediff.com homepage at (1253, 13) on .signin
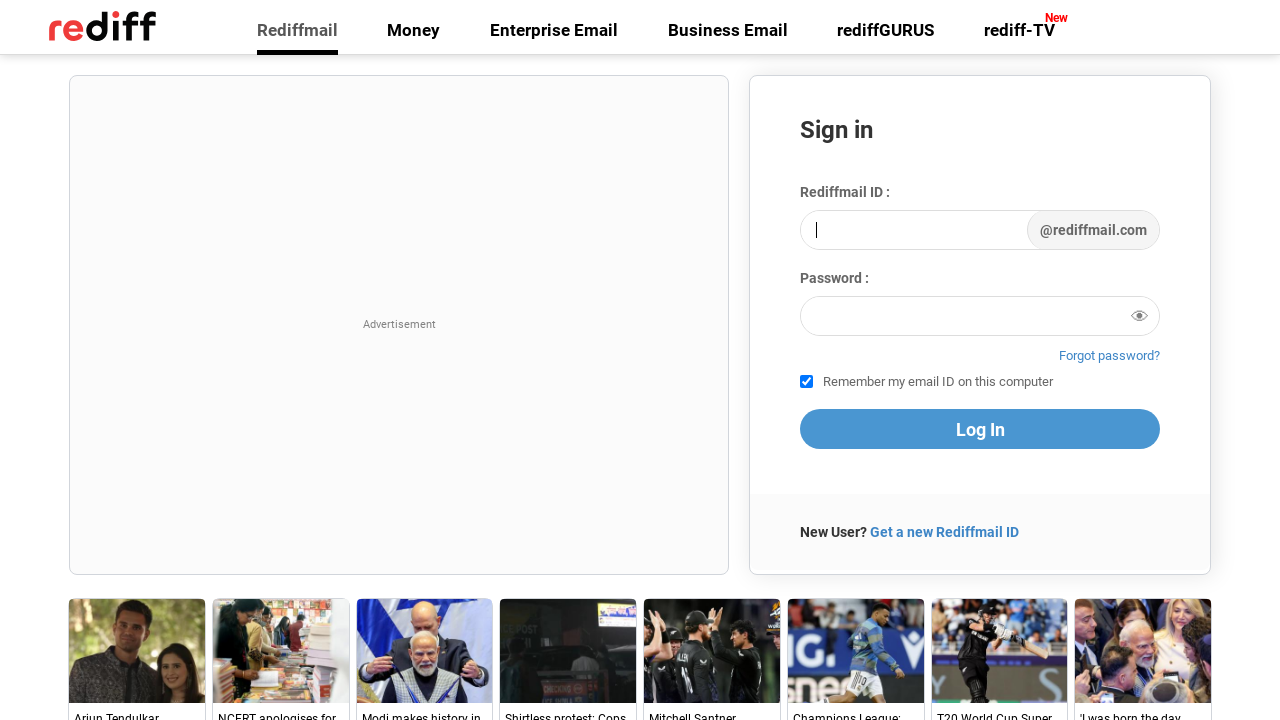

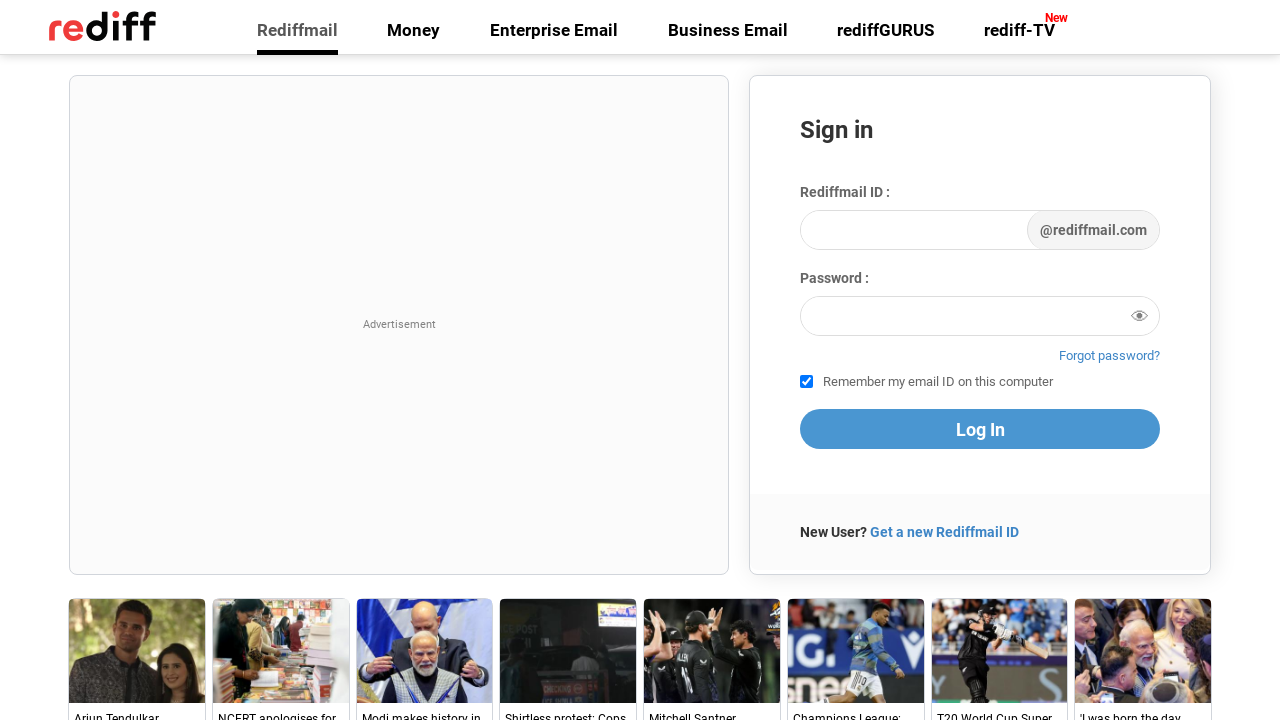